Tests JavaScript alert handling by triggering an alert and attempting to interact with the page, demonstrating unhandled alert behavior

Starting URL: https://the-internet.herokuapp.com/javascript_alerts

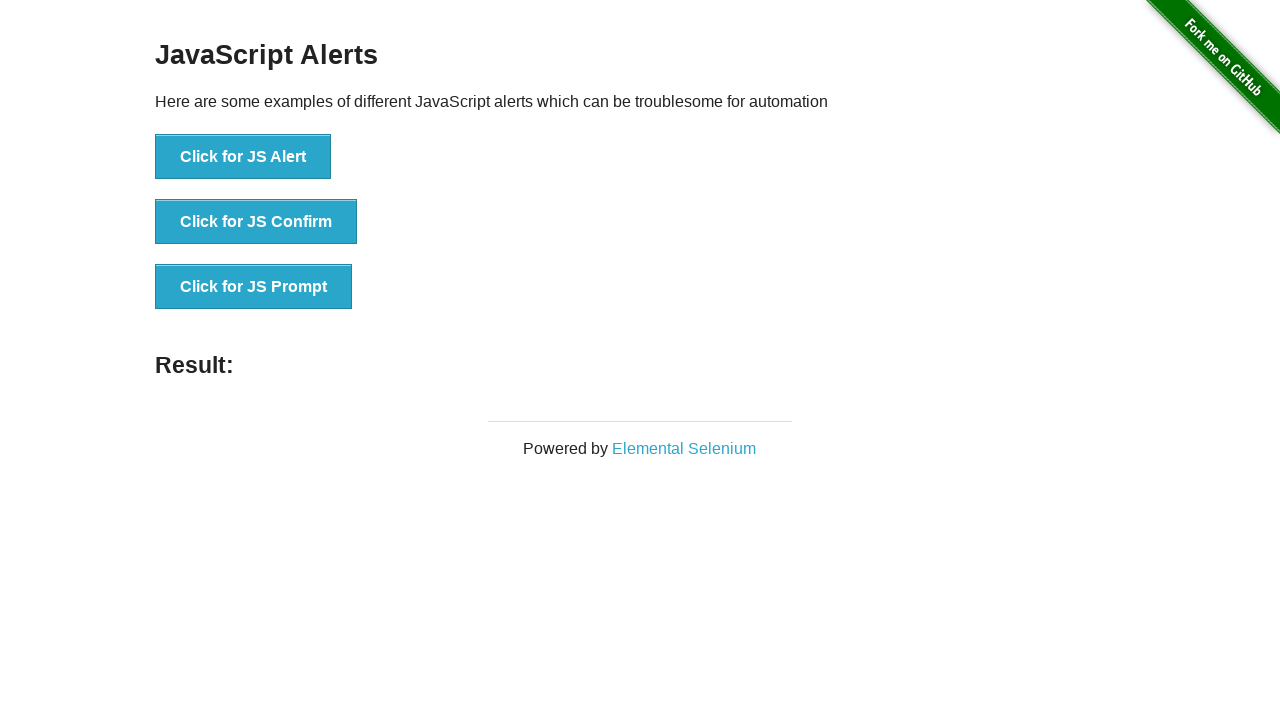

Clicked 'Click for JS Alert' button to trigger JavaScript alert at (243, 157) on xpath=//div[@class='example']//button[text()='Click for JS Alert']
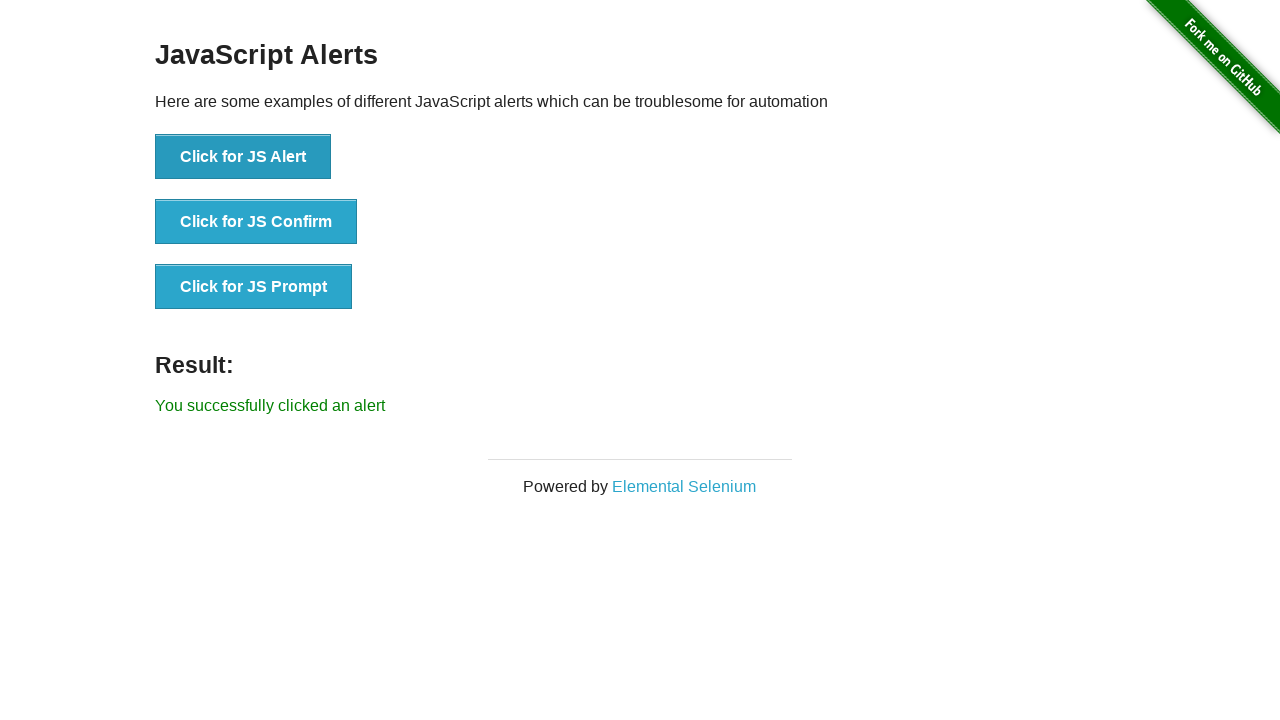

Registered dialog handler to accept alerts
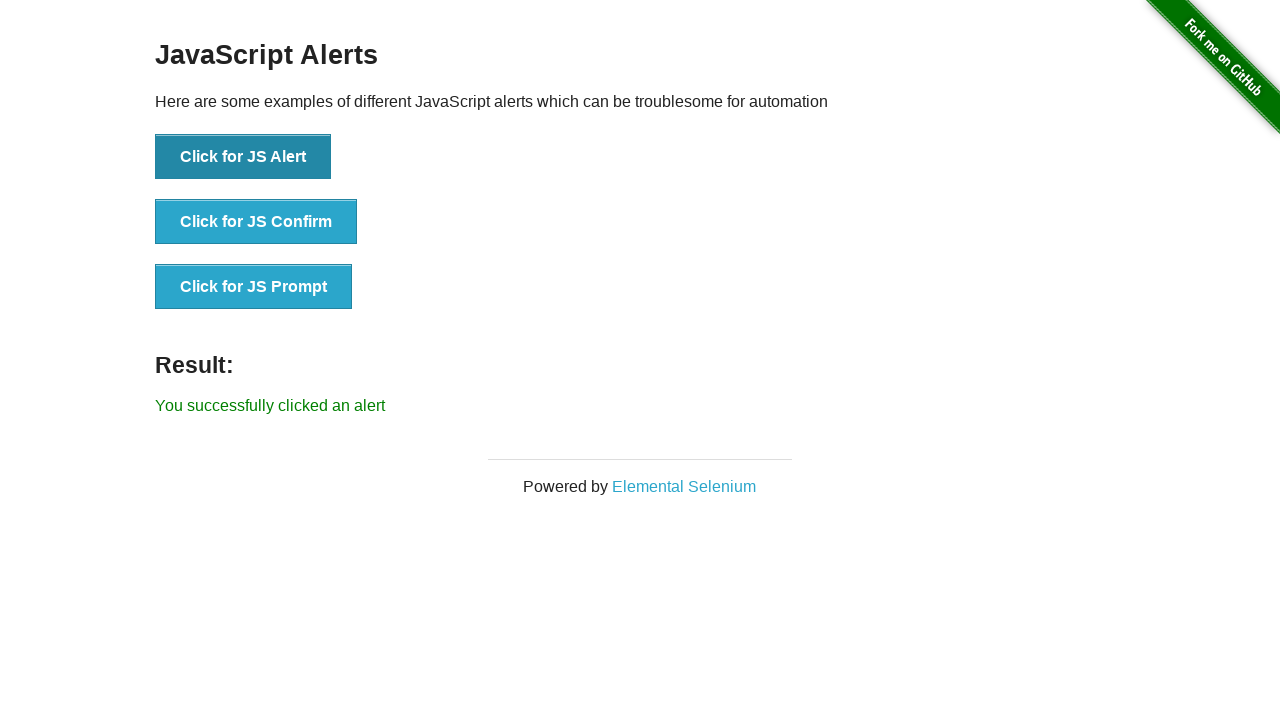

Clicked 'Elemental Selenium' link after handling alert at (684, 486) on text=Elemental Selenium
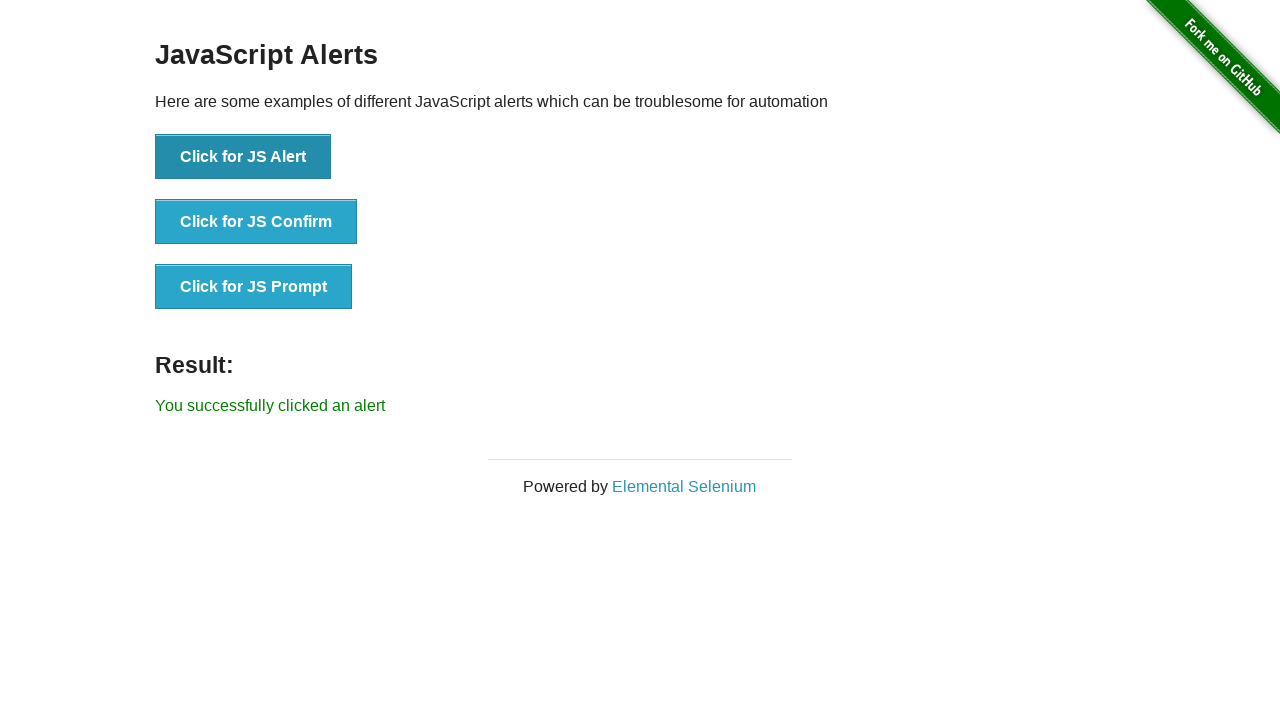

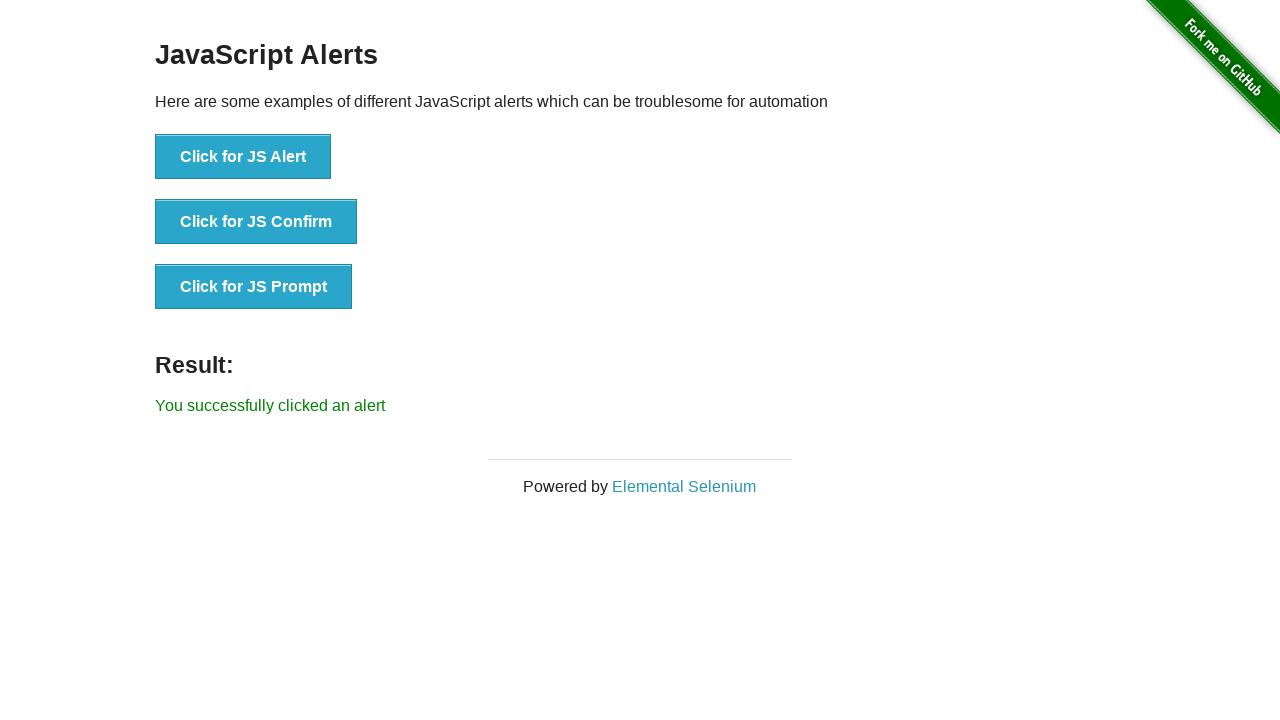